Tests dropdown menu functionality by clicking on a dropdown button and then selecting the Facebook option from the revealed menu

Starting URL: http://www.omayo.blogspot.com

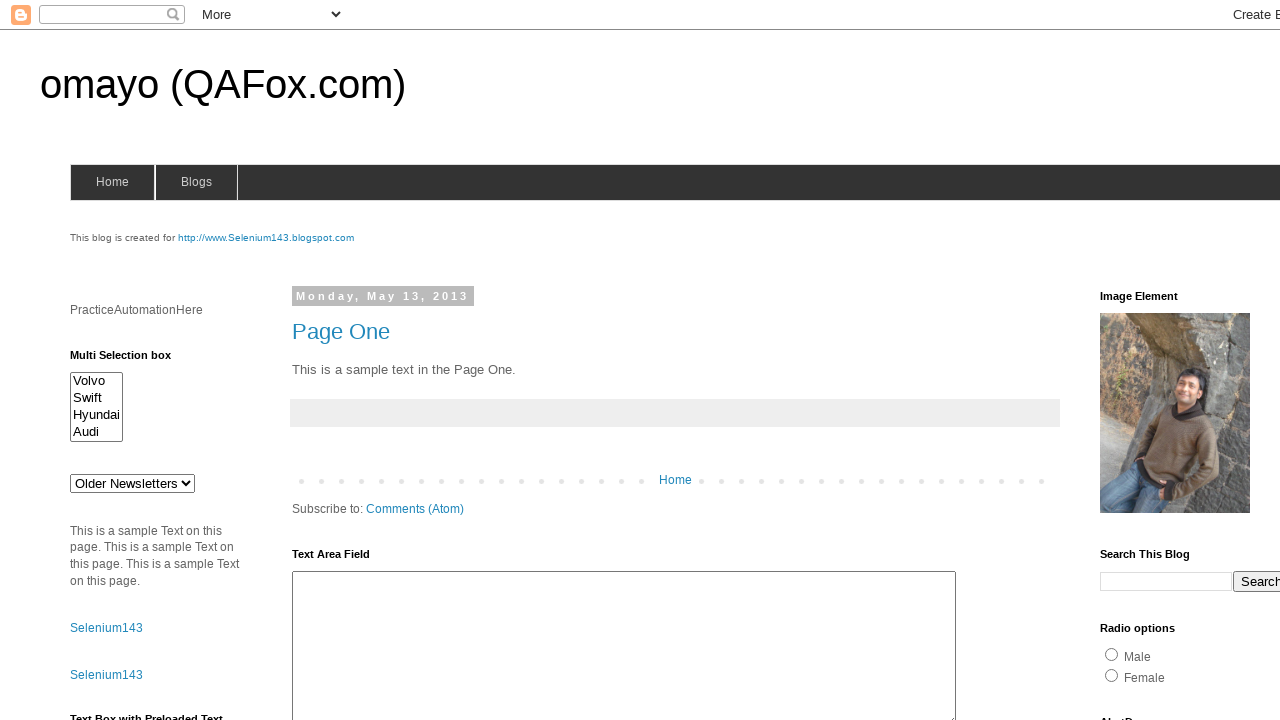

Clicked dropdown button to reveal menu options at (1227, 360) on .dropbtn
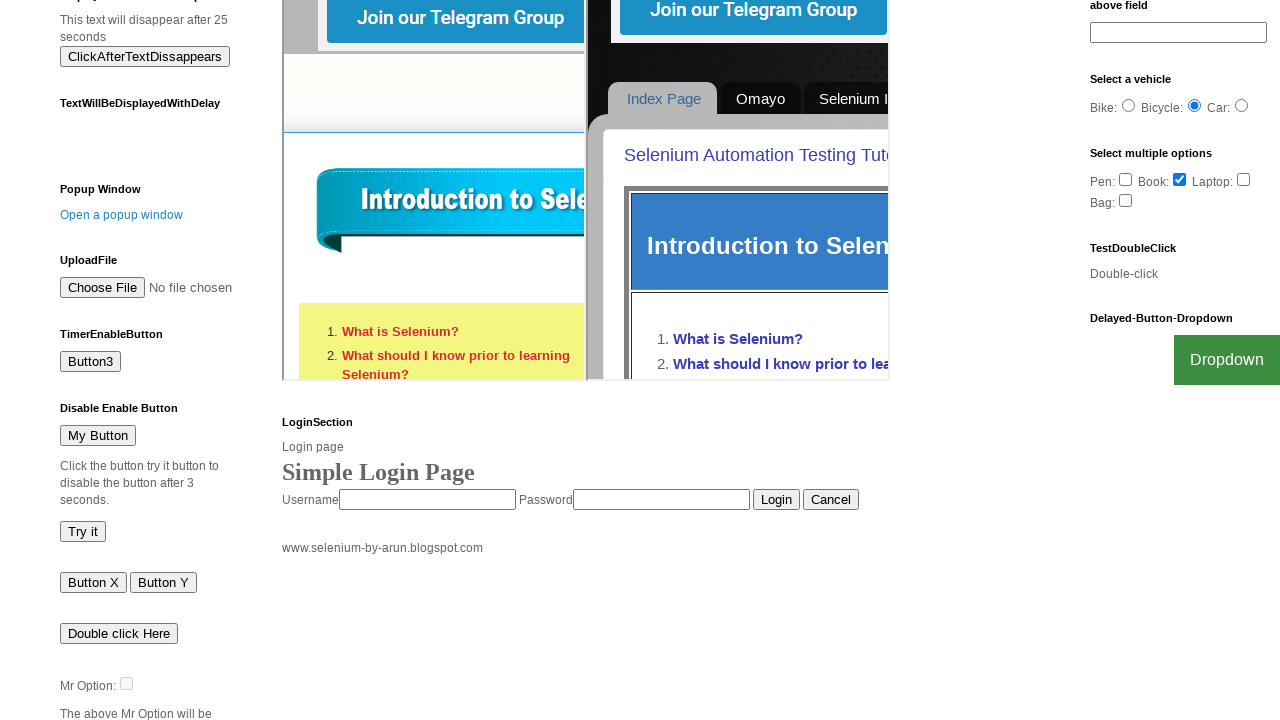

Facebook link became visible in dropdown menu
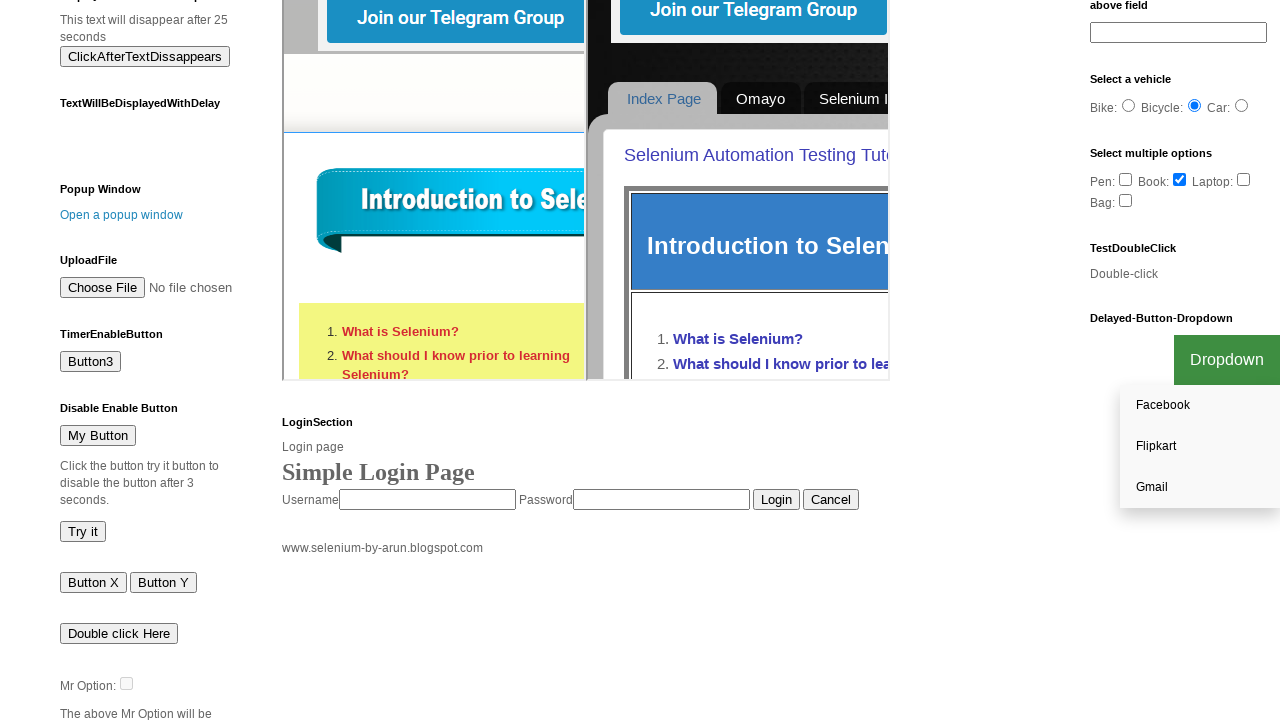

Clicked Facebook option from dropdown menu at (1200, 406) on a:has-text('Facebook')
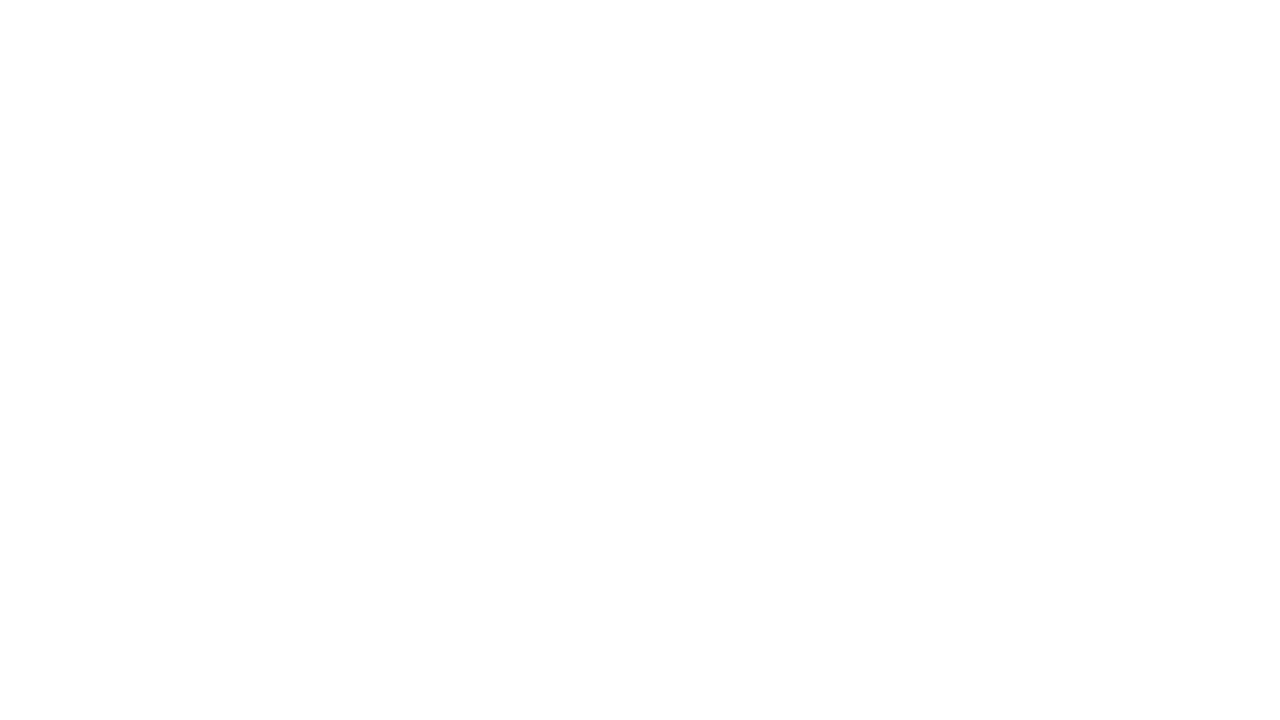

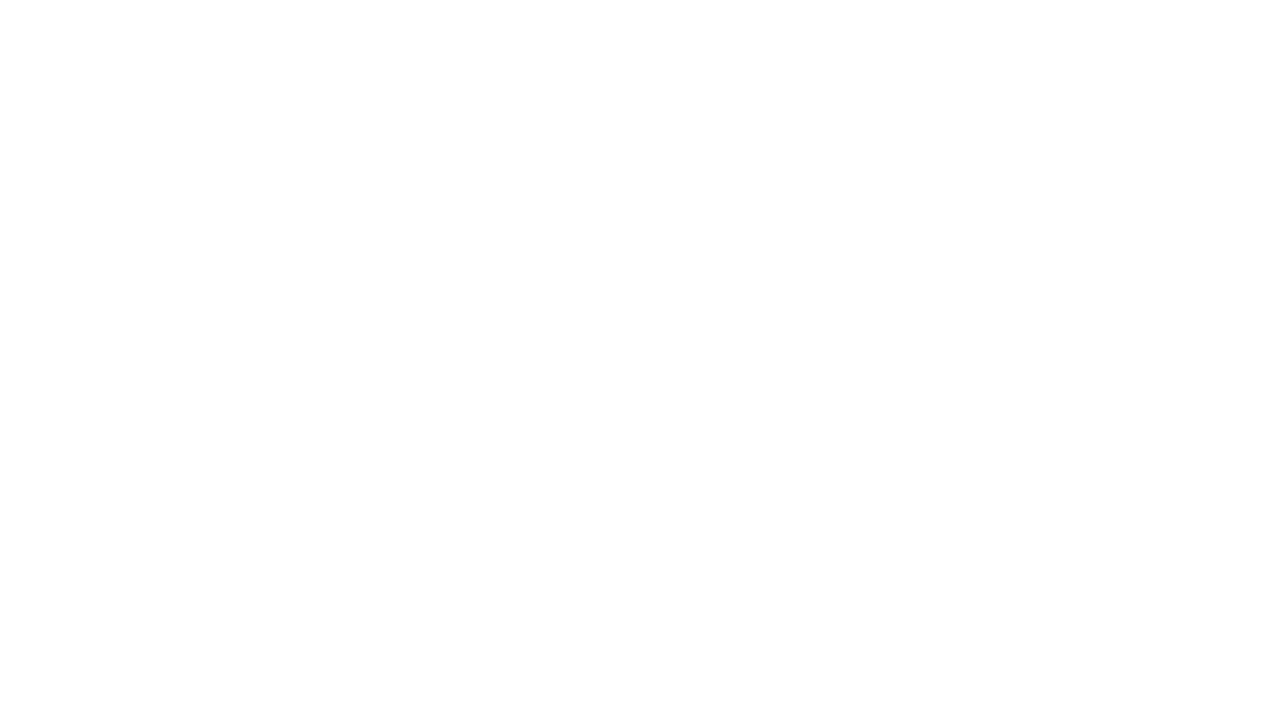